Tests dropdown selections by finding and clicking specific options within dropdown and multi-select elements

Starting URL: https://omayo.blogspot.com/

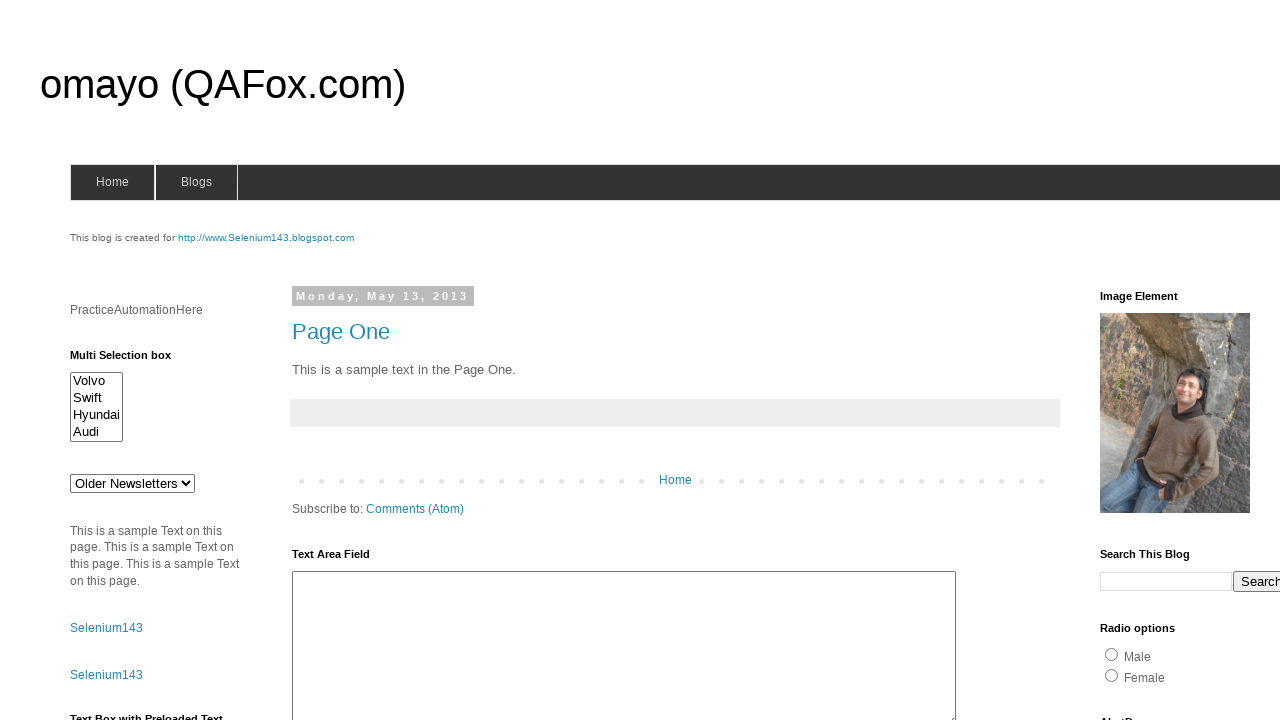

Selected 'Audi' option from multi-select dropdown on select[id='multiselect1']
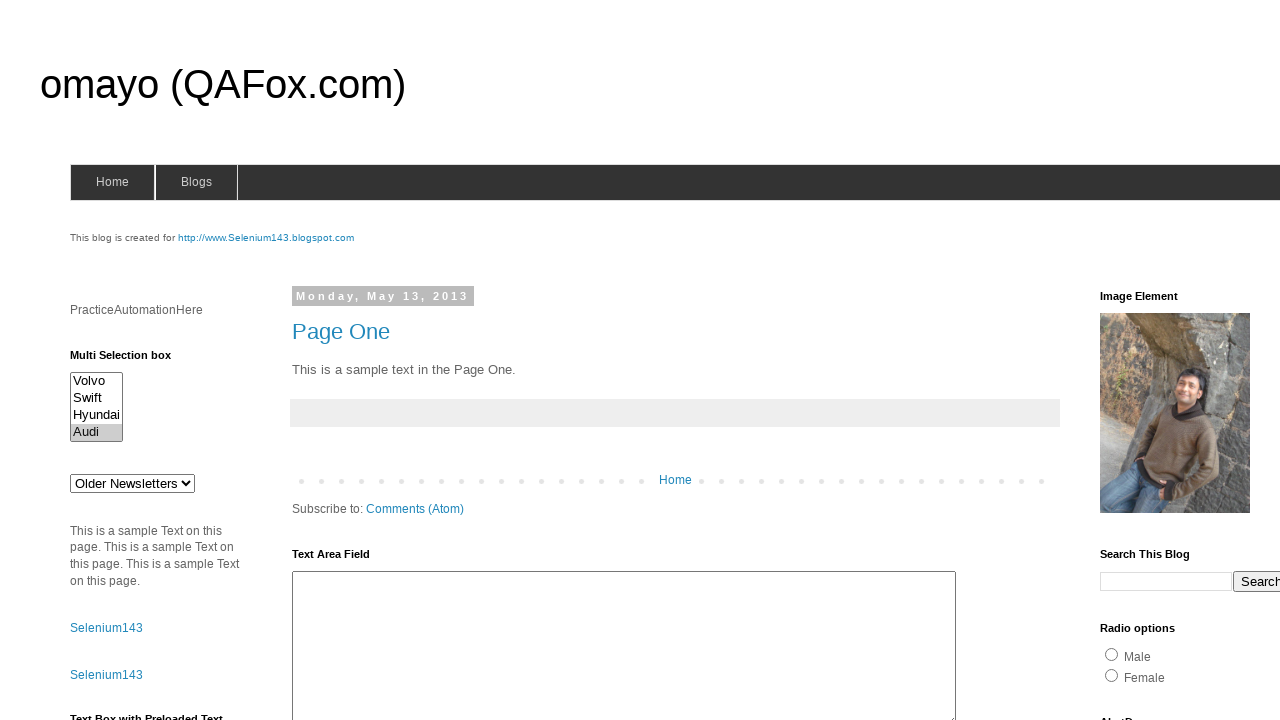

Selected 'doc 4' option from dropdown on select[id='drop1']
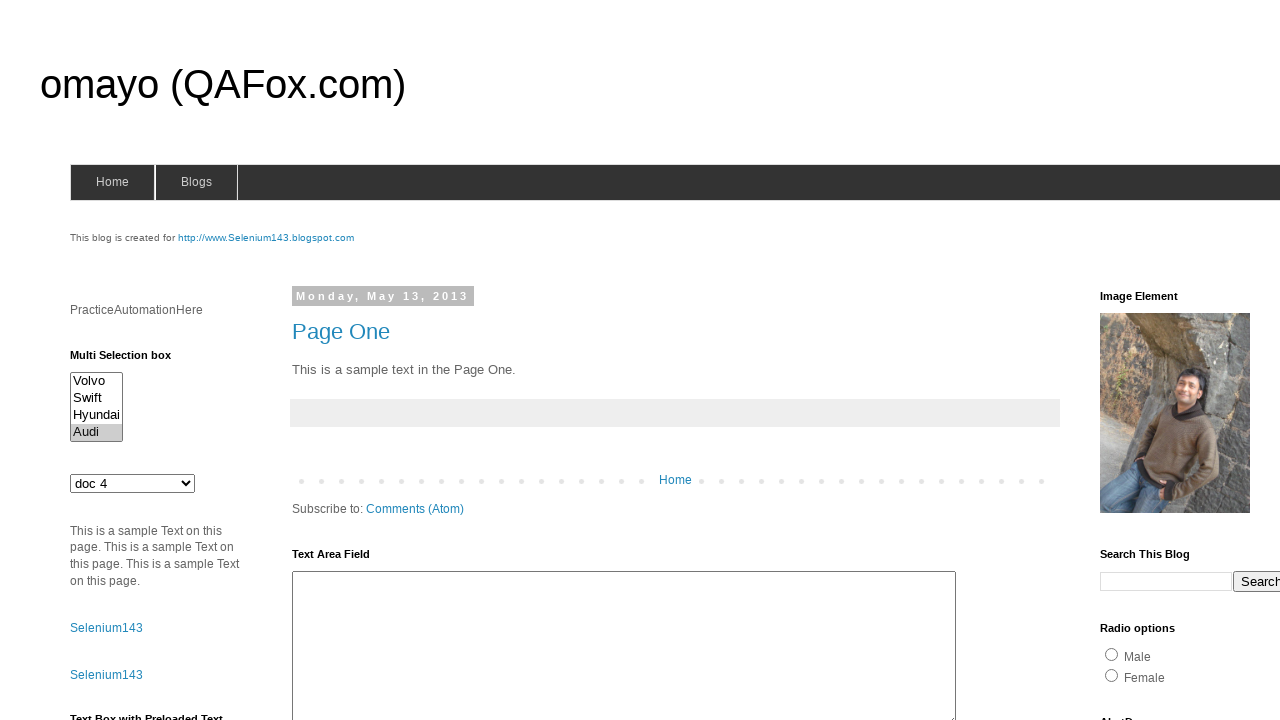

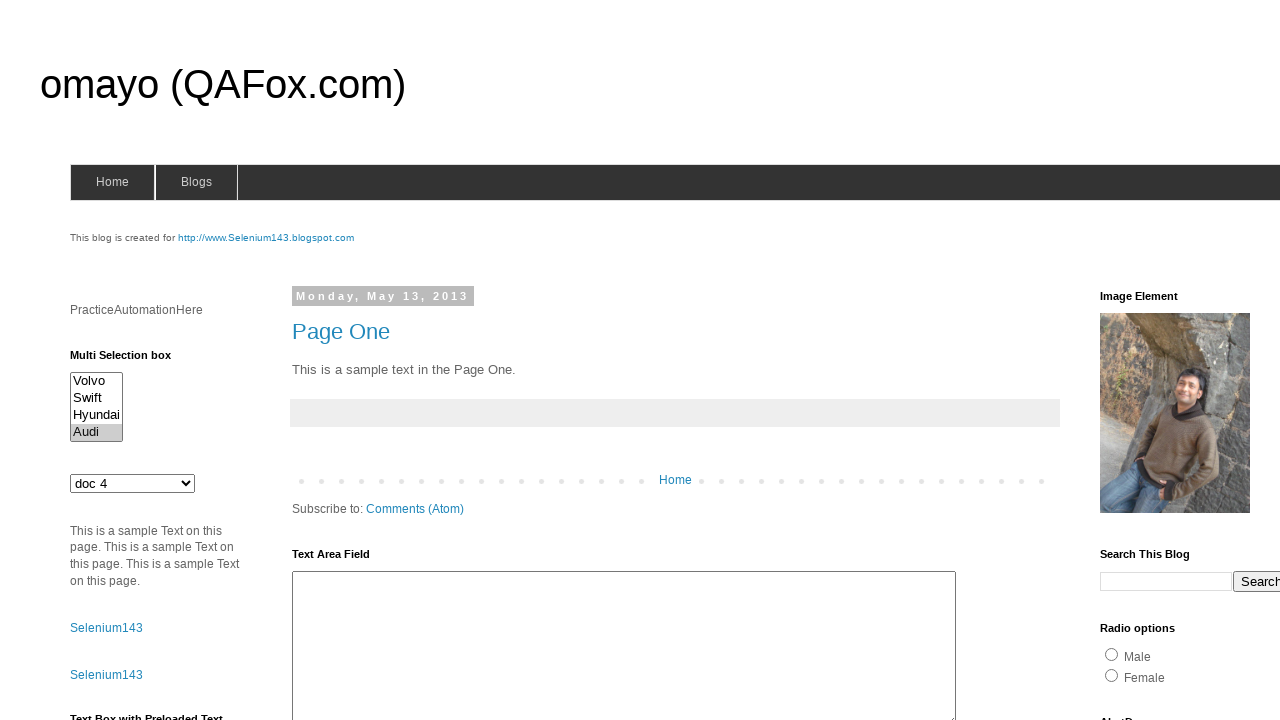